Tests dropdown selection functionality by reading two numbers from the page, calculating their sum, selecting that sum value from a dropdown menu, and submitting the form.

Starting URL: http://suninjuly.github.io/selects1.html

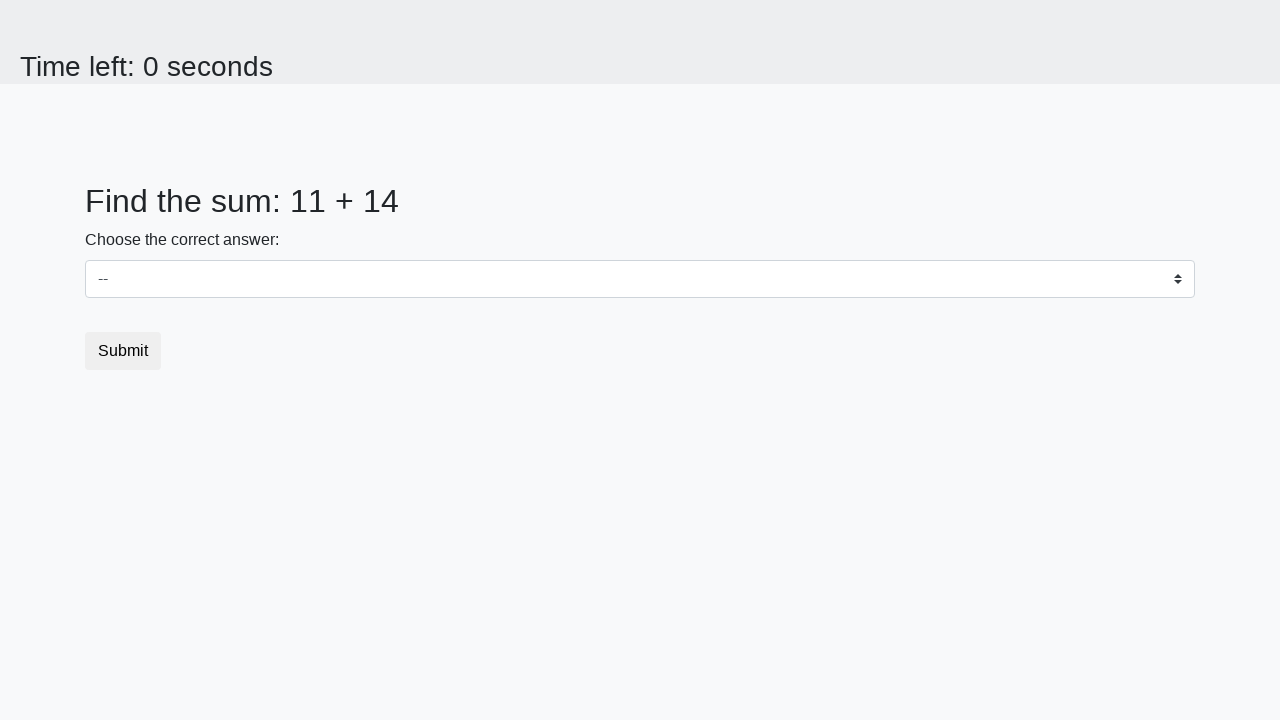

Located first number element (#num1)
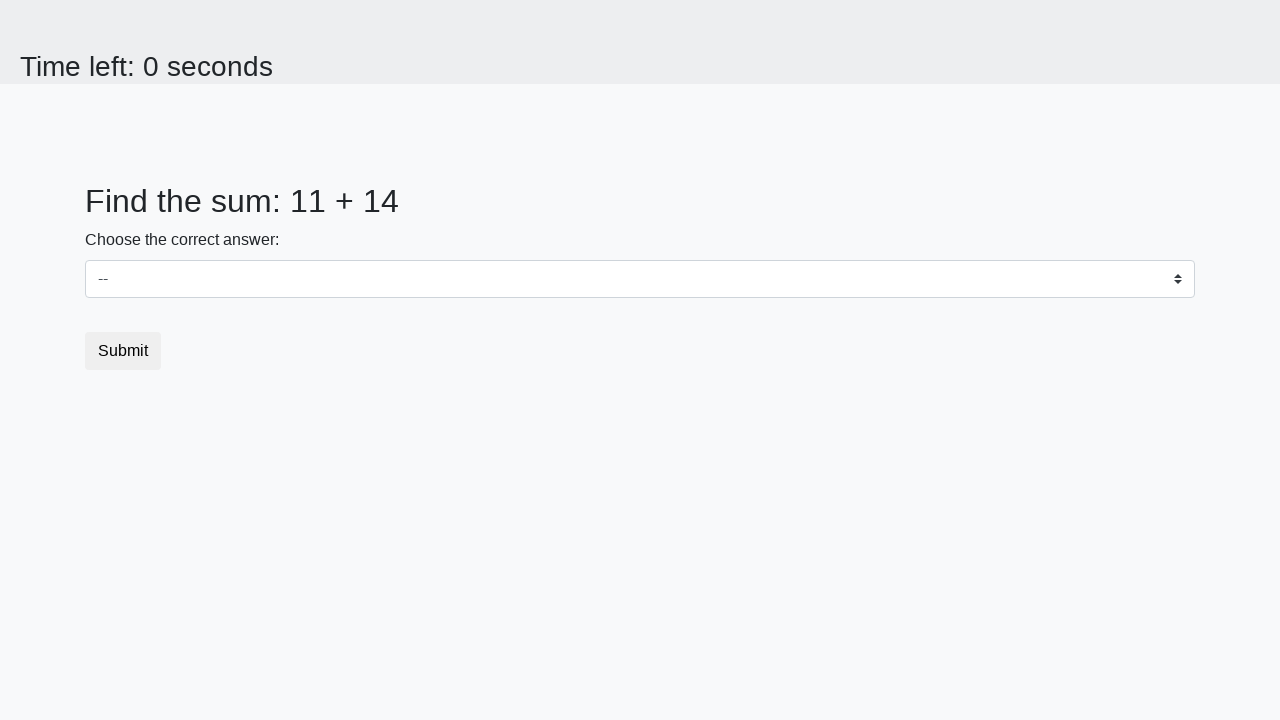

Read first number: 11
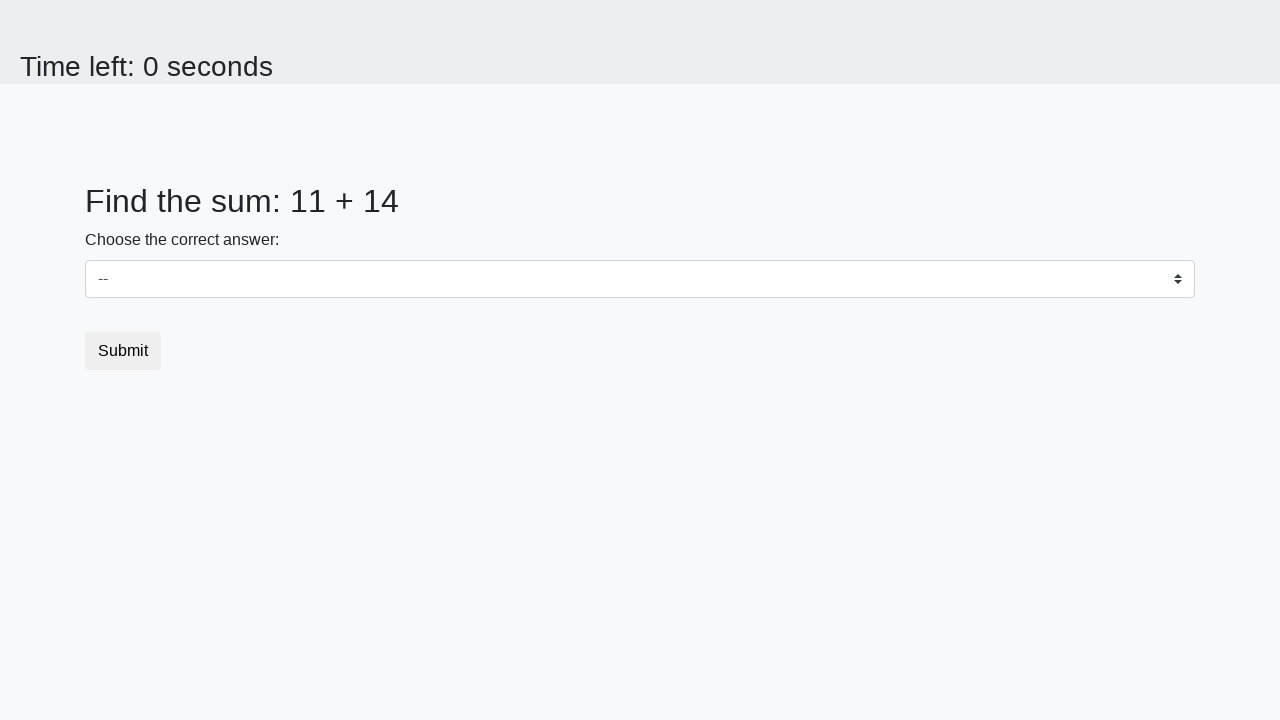

Located second number element (#num2)
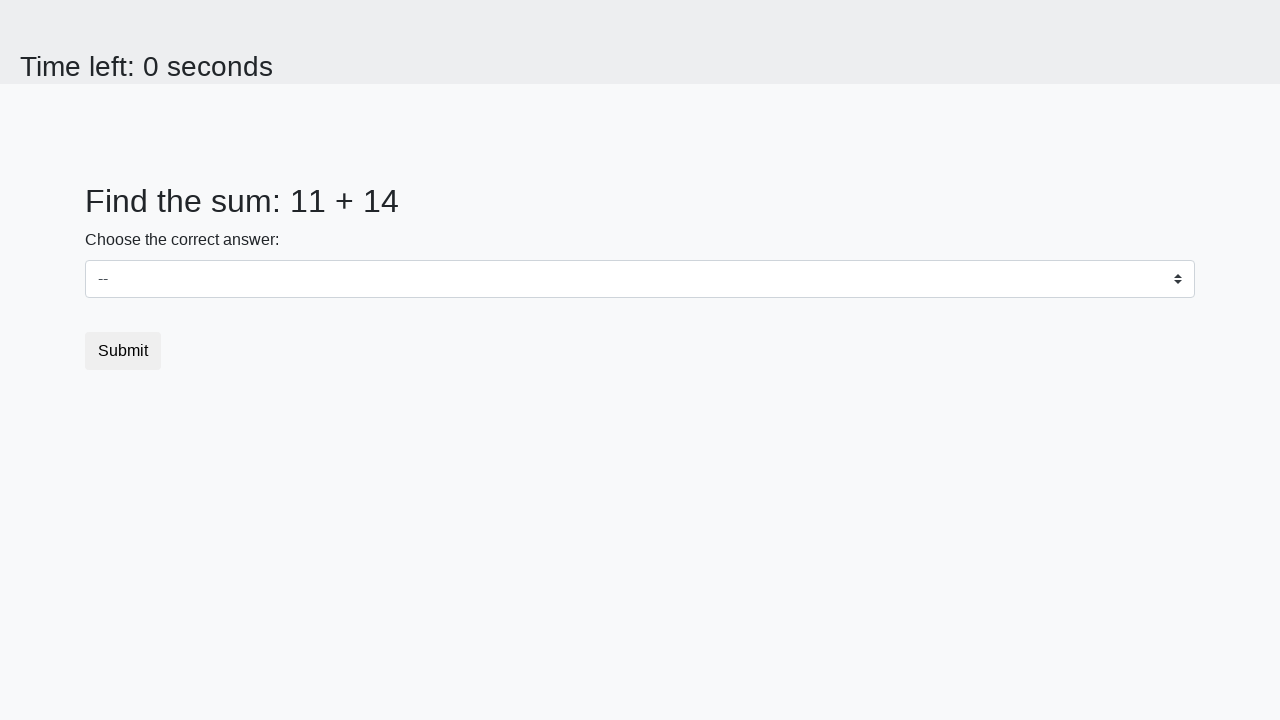

Read second number: 14
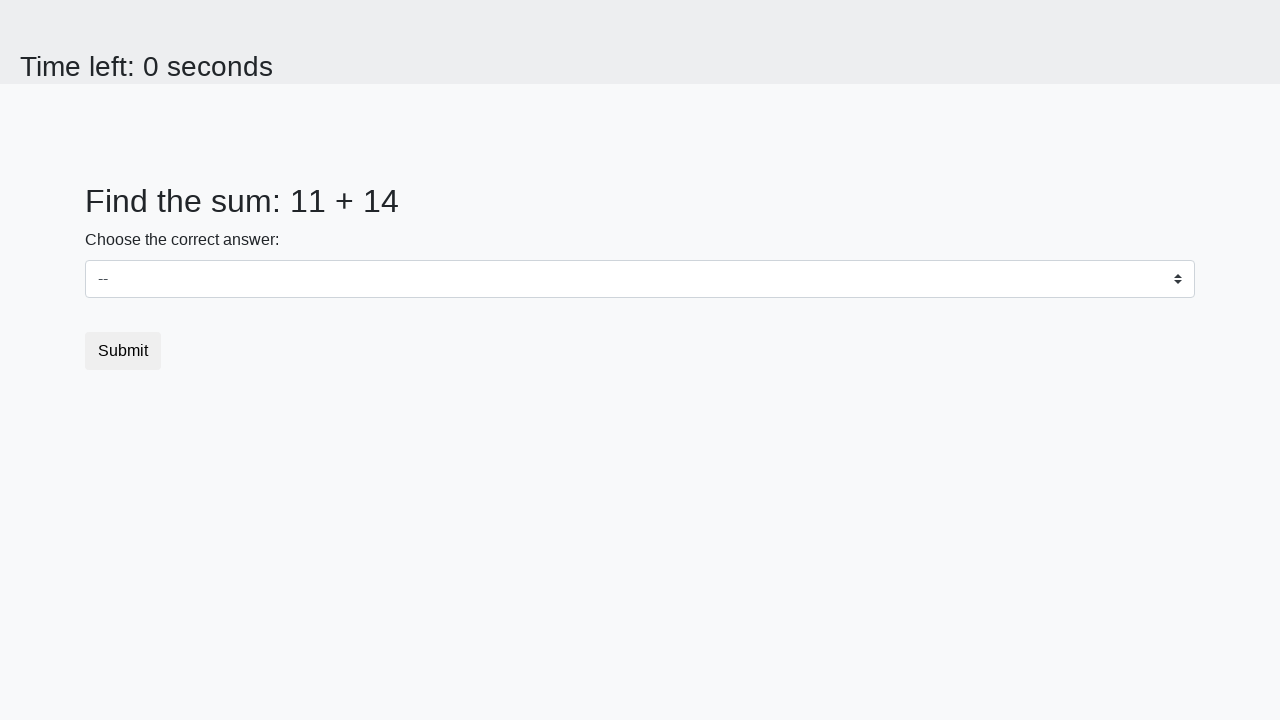

Calculated sum: 11 + 14 = 25
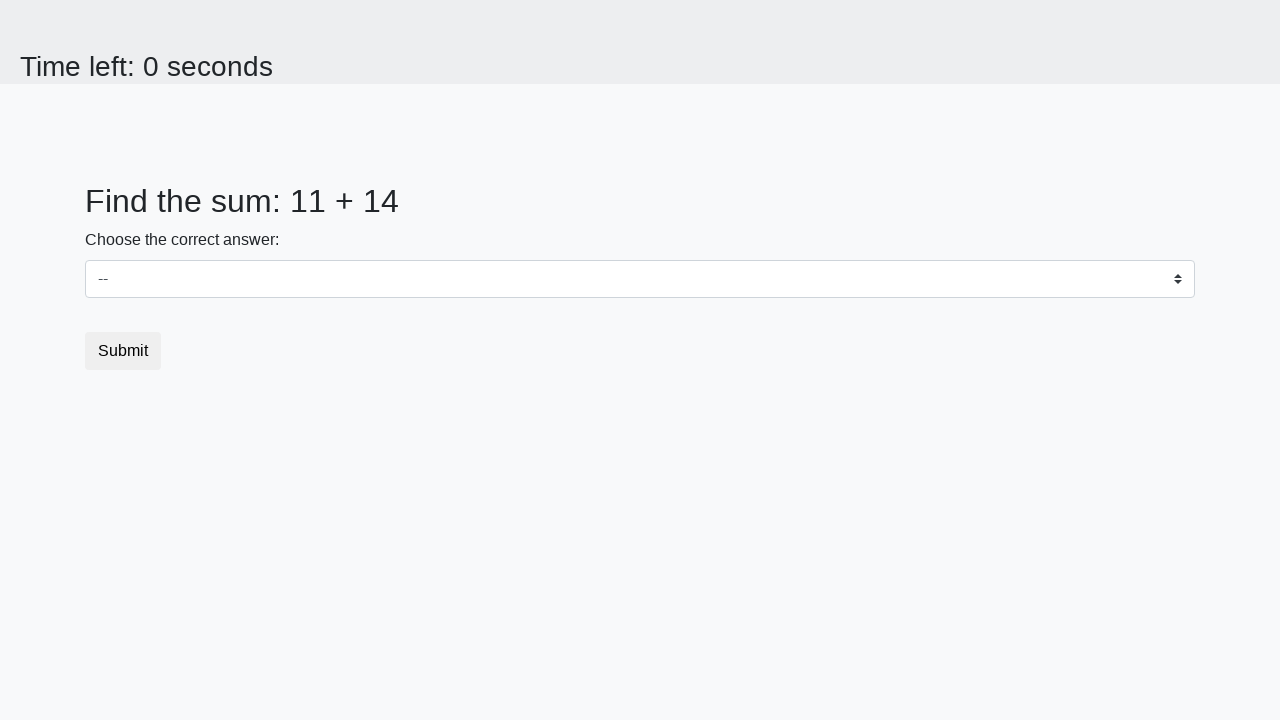

Selected dropdown option with value '25' on select
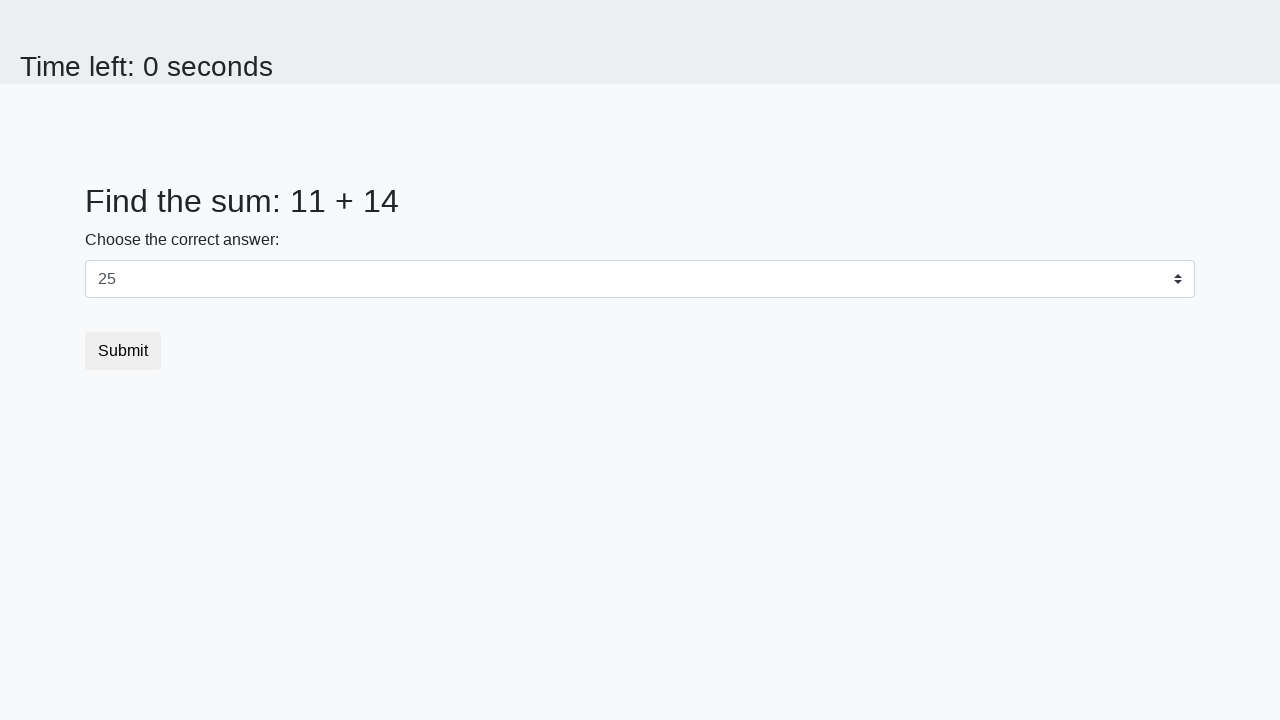

Clicked Submit button at (123, 351) on button.btn
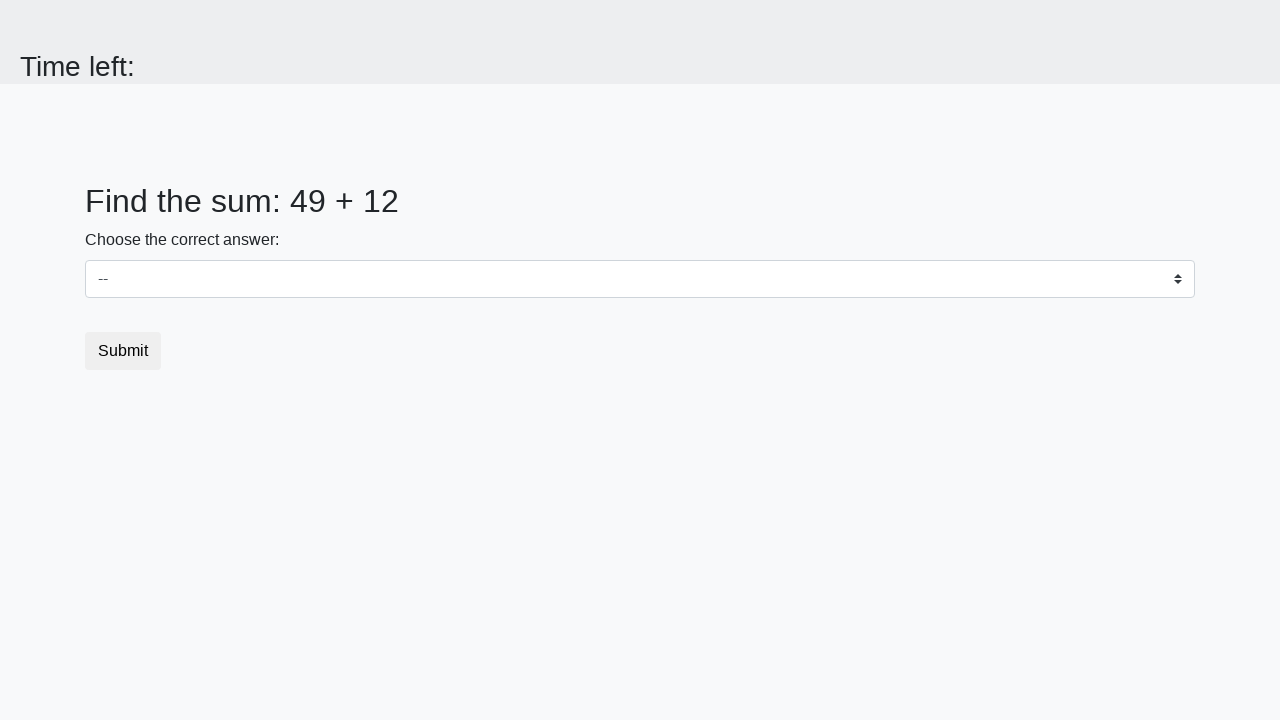

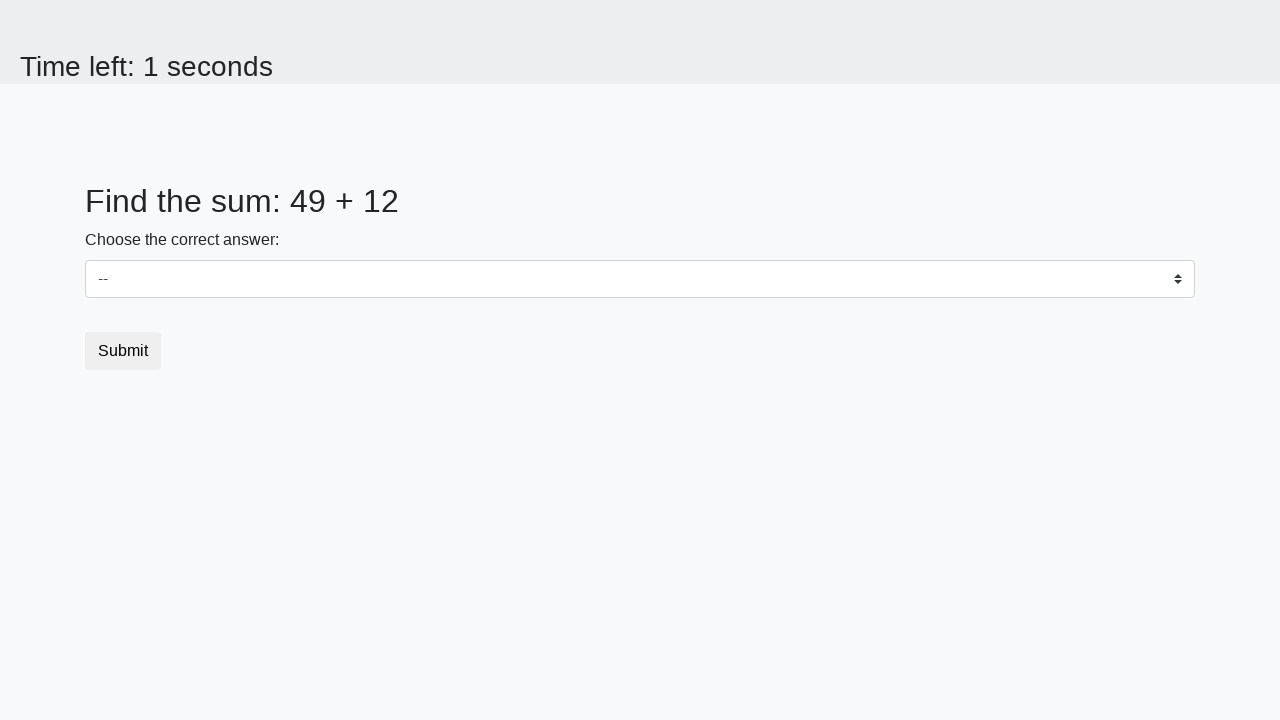